Tests scrolling to a specific element and clicking on the Inputs link

Starting URL: https://practice.cydeo.com/

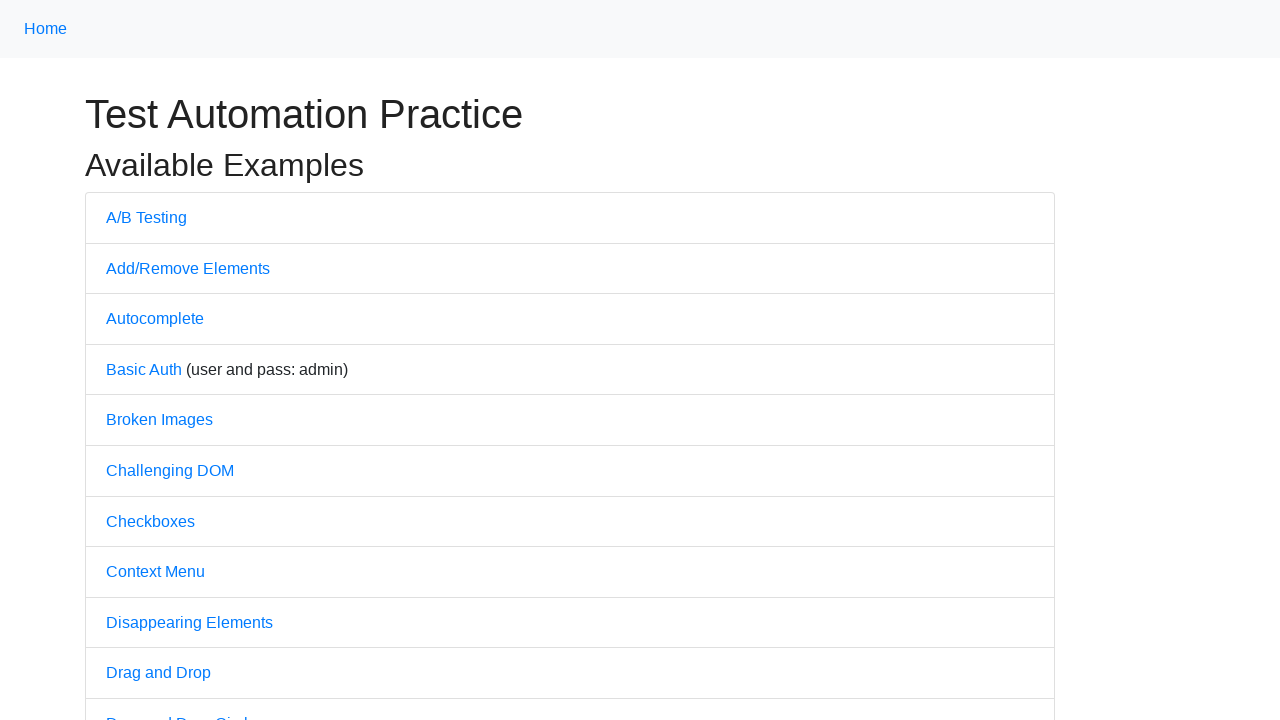

Located the Inputs link element
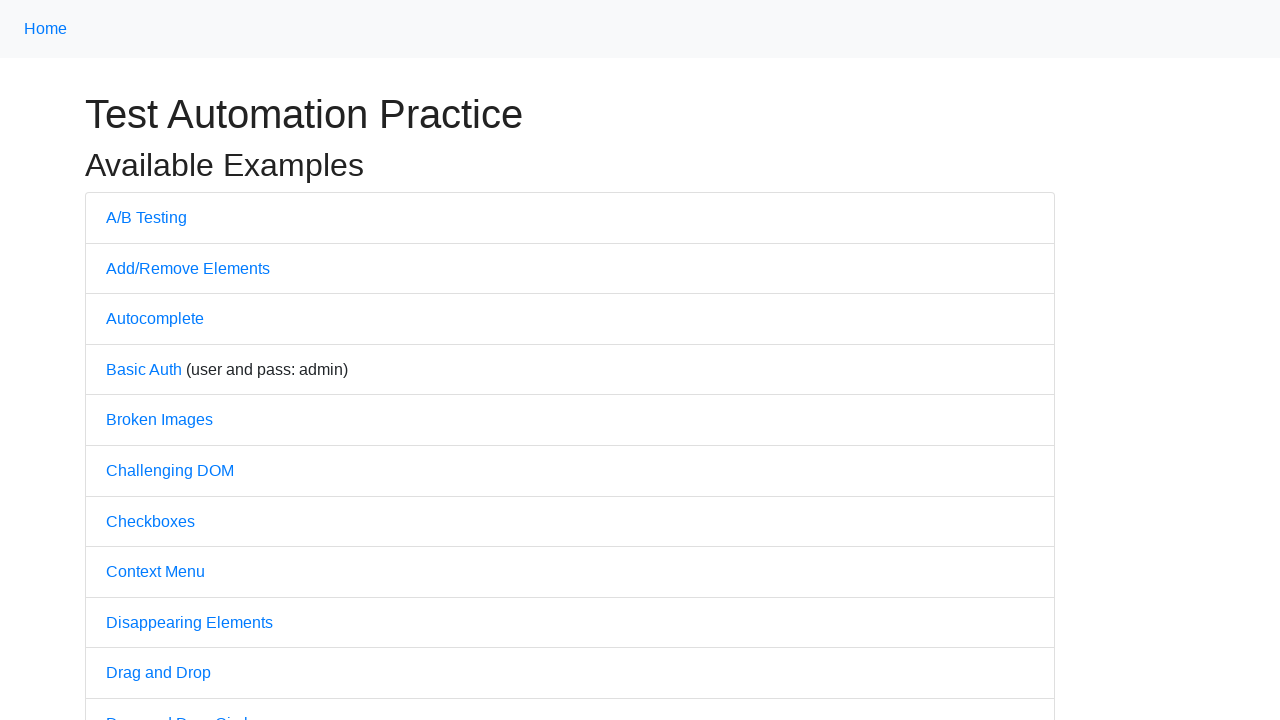

Scrolled to the Inputs link element
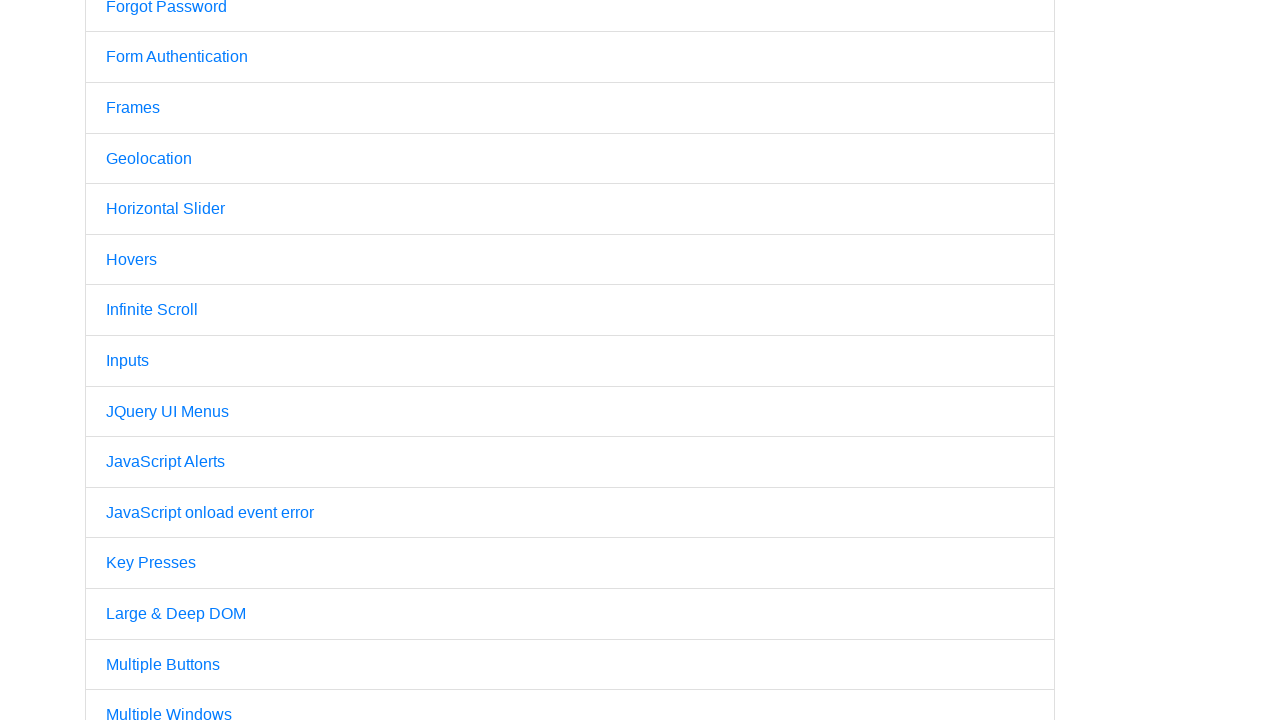

Clicked on the Inputs link at (128, 361) on internal:text="Inputs"i
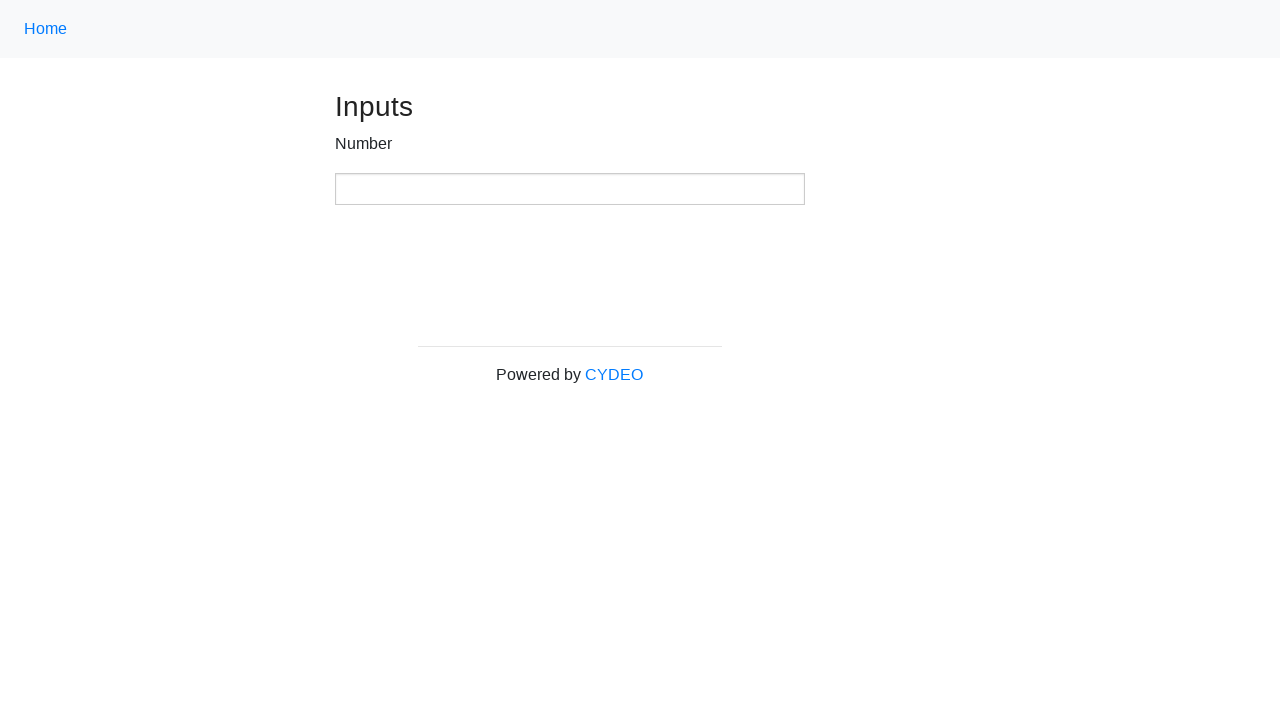

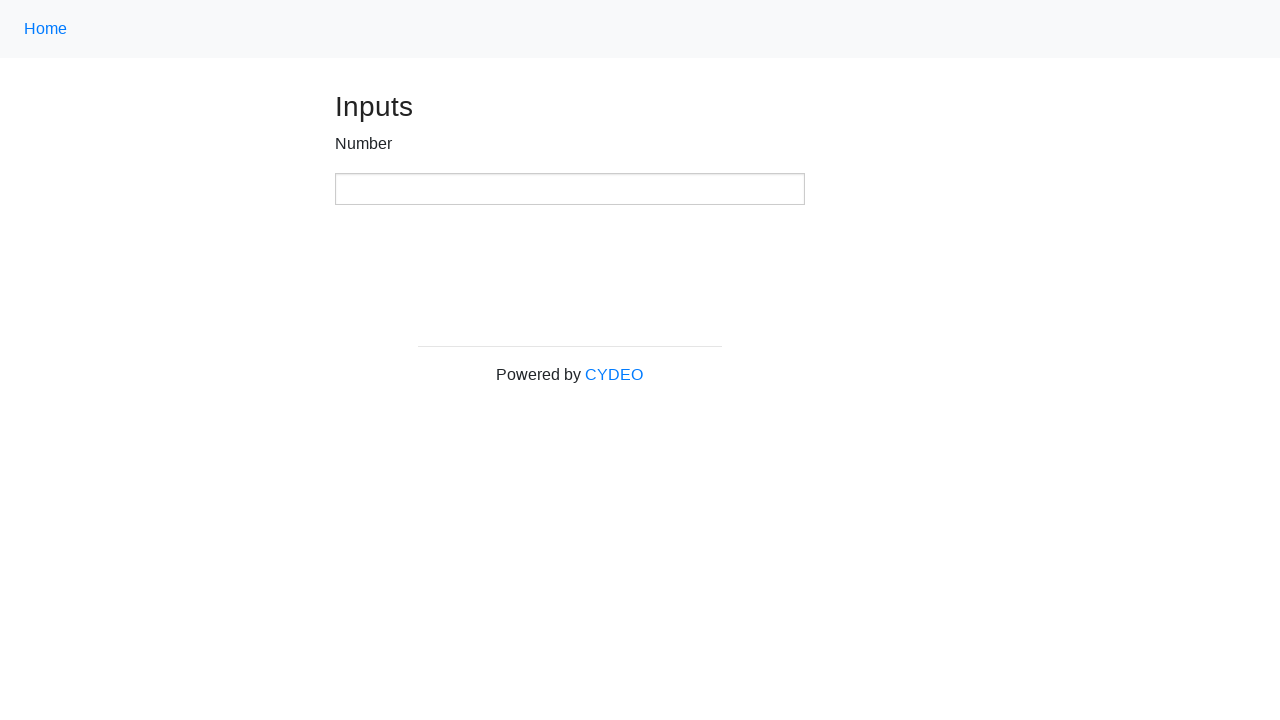